Tests navigation on Target website by opening the main page and clicking on the cart icon to view the shopping cart

Starting URL: https://www.target.com/

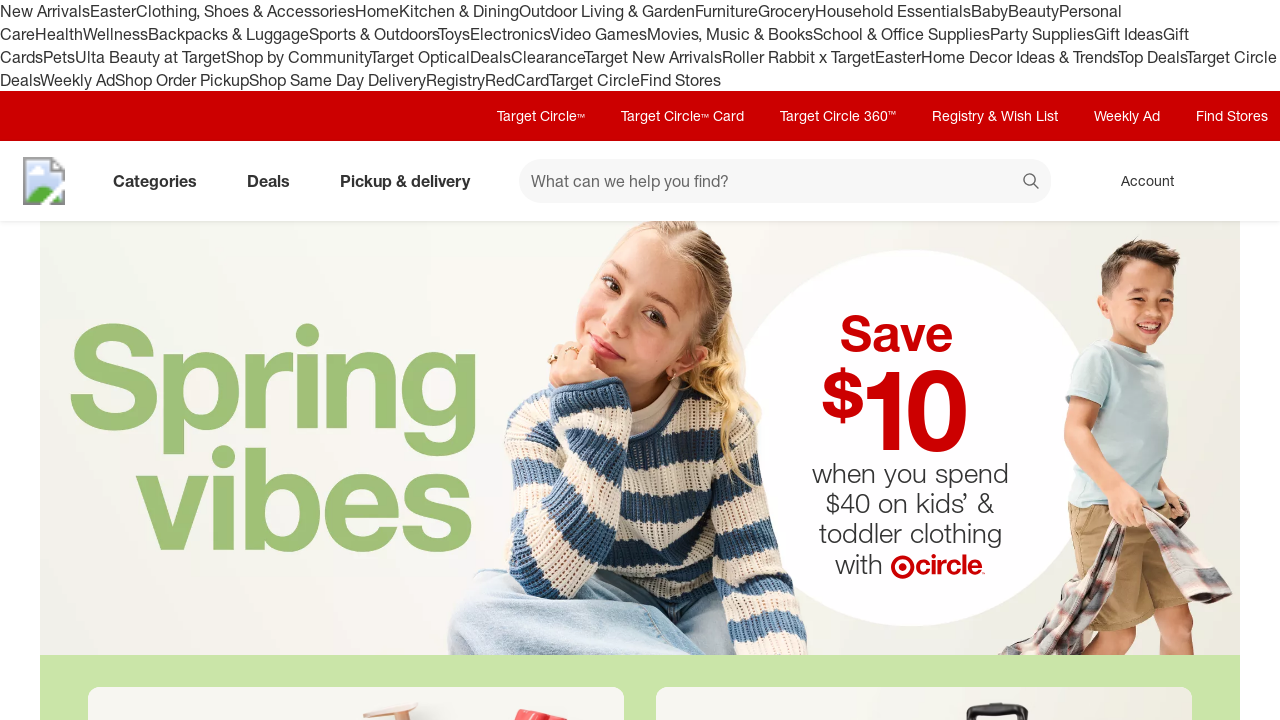

Clicked on the Cart icon at (1238, 181) on a[data-test='@web/CartLink']
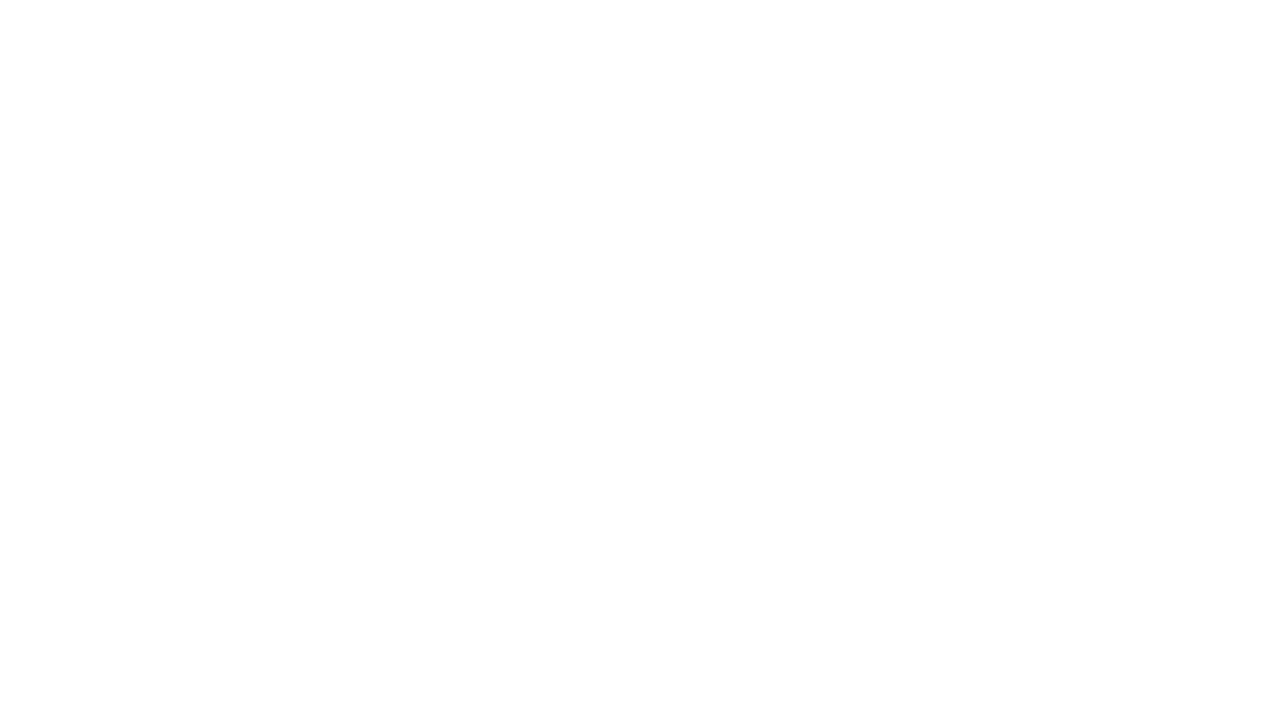

Cart page loaded and network became idle
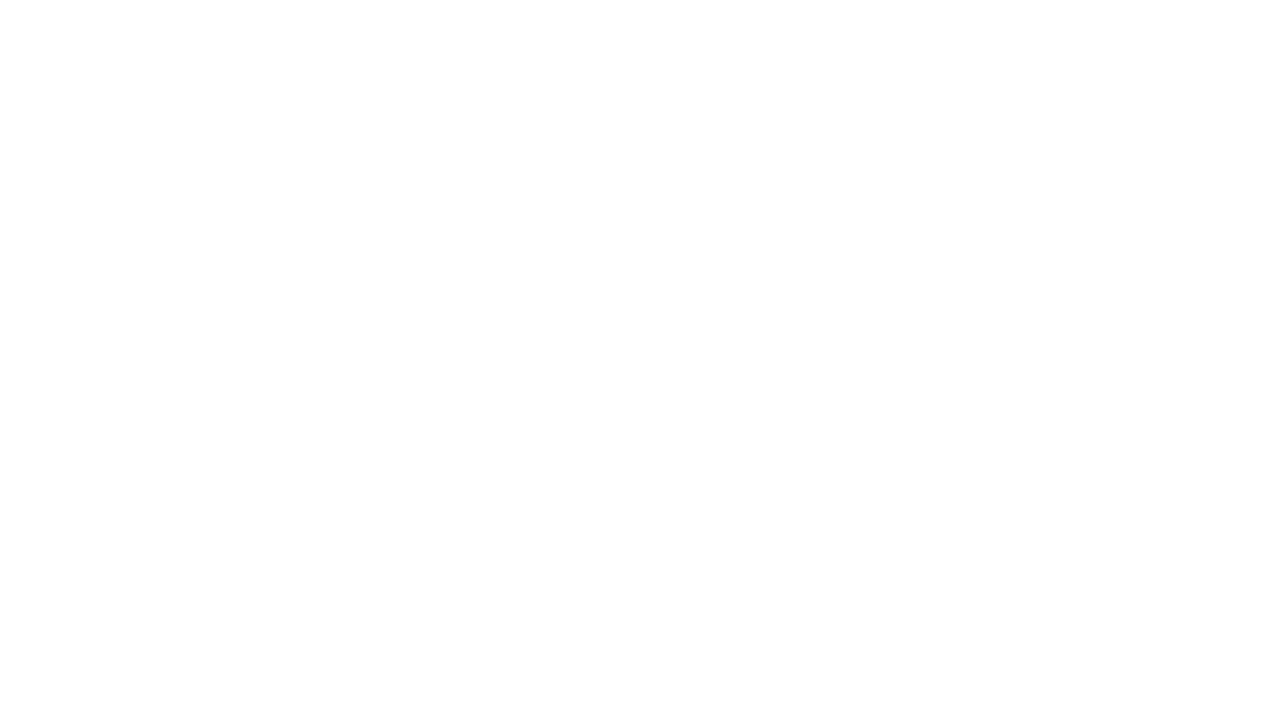

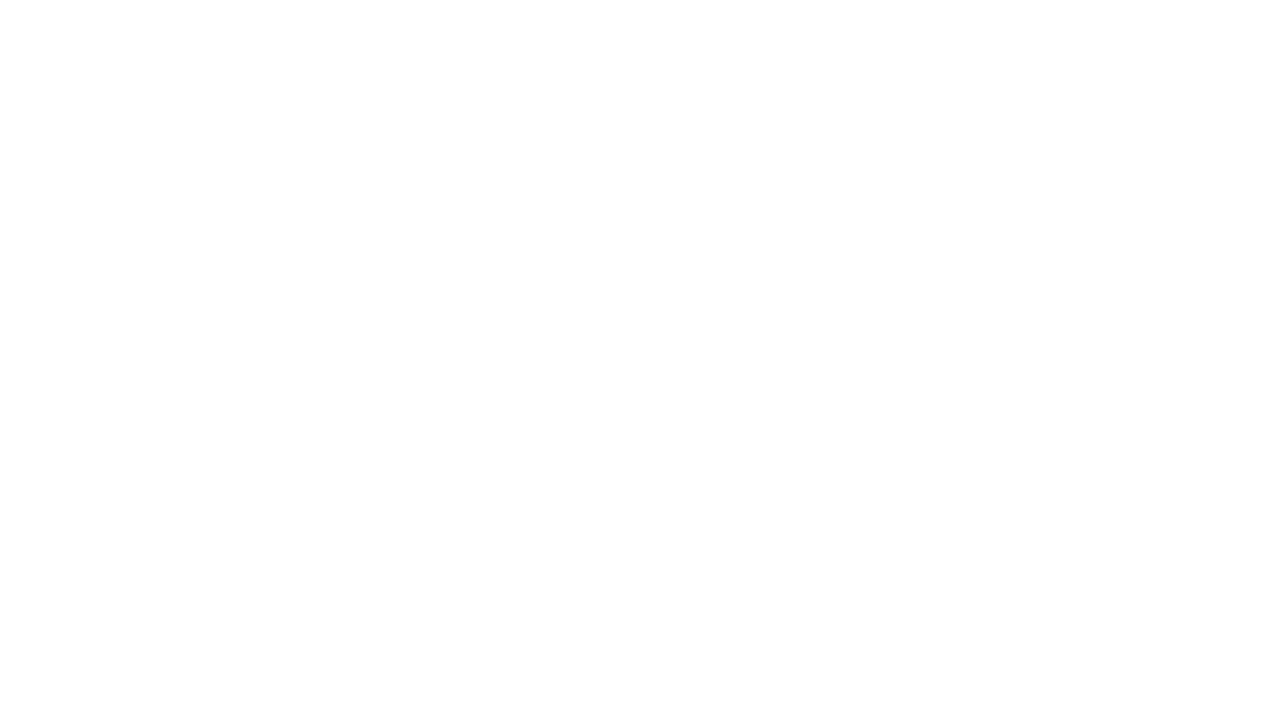